Tests dismissing a JavaScript confirm dialog by setting up a dialog handler and clicking the confirm button

Starting URL: https://rahulshettyacademy.com/AutomationPractice/

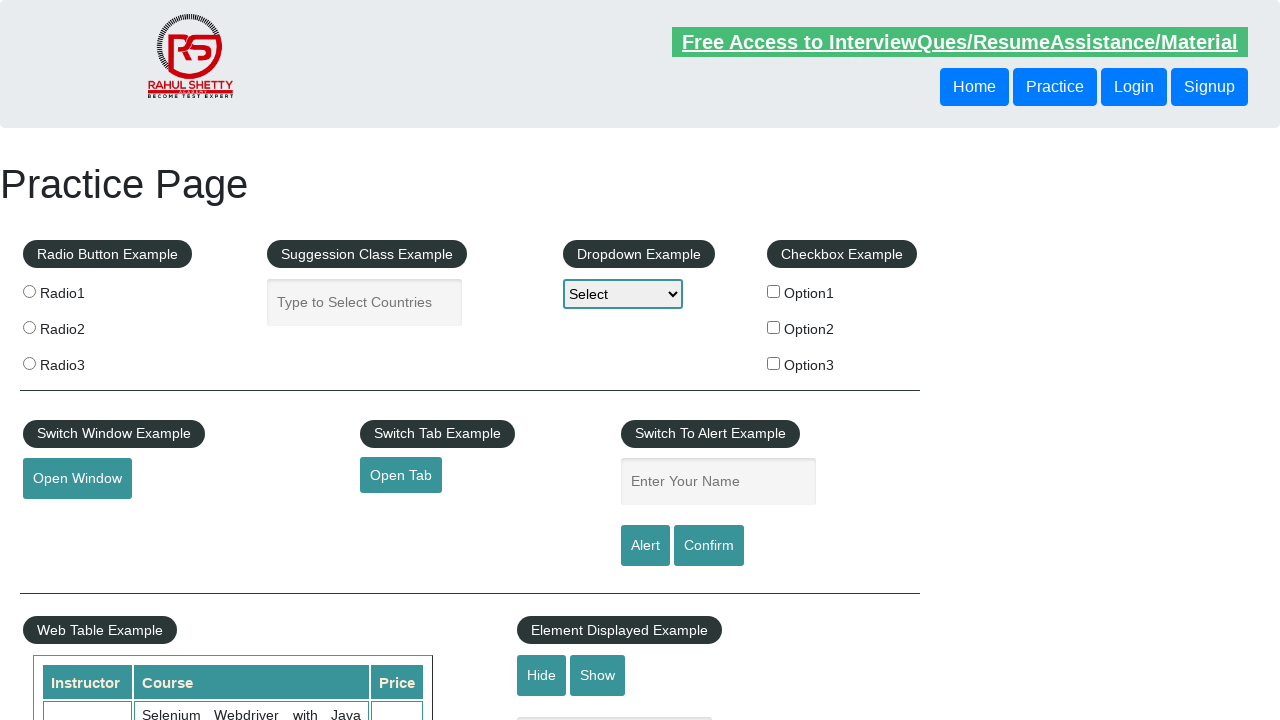

Set up dialog handler to dismiss any JavaScript dialogs
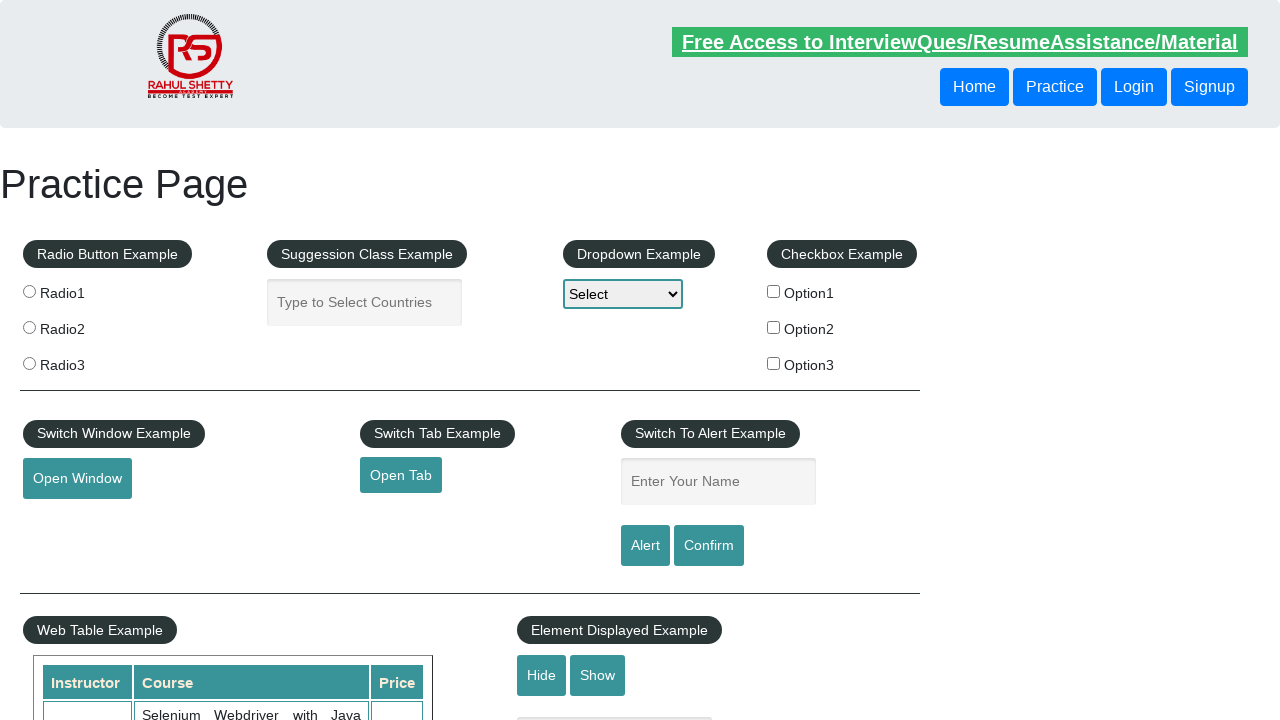

Clicked the confirm button to trigger the JavaScript dialog at (709, 546) on #confirmbtn
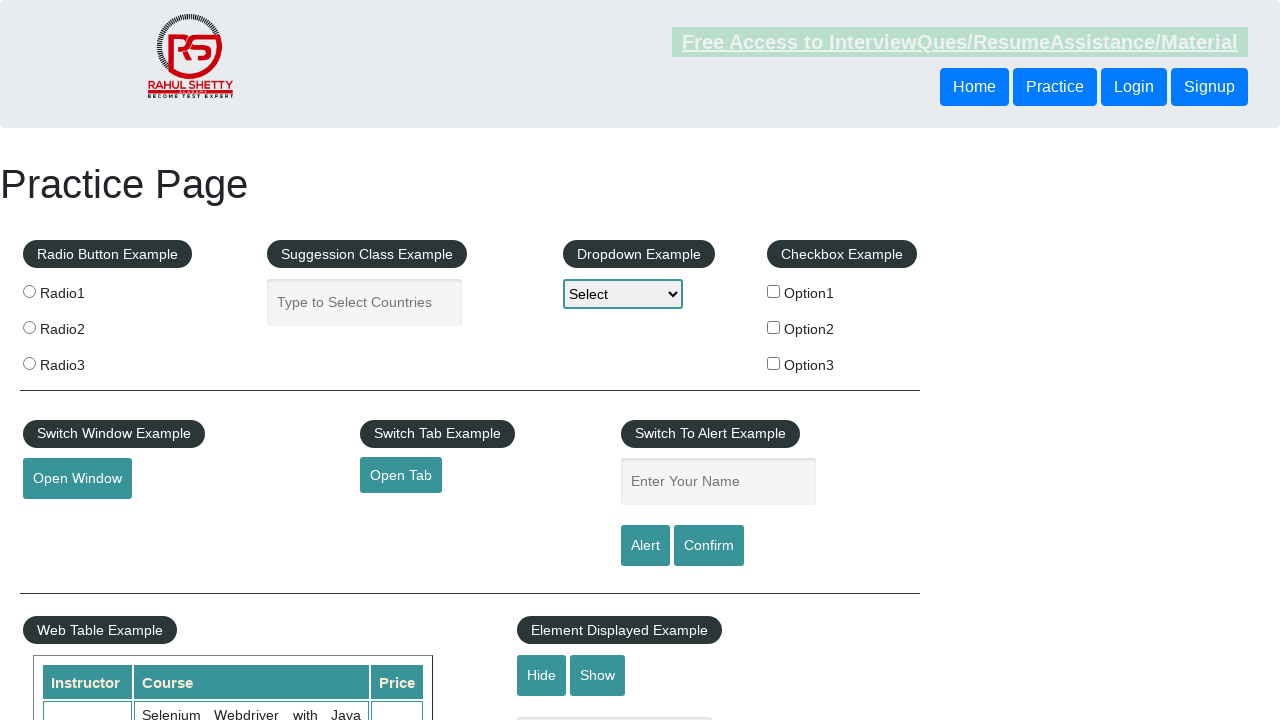

Waited 500ms for dialog interaction to complete
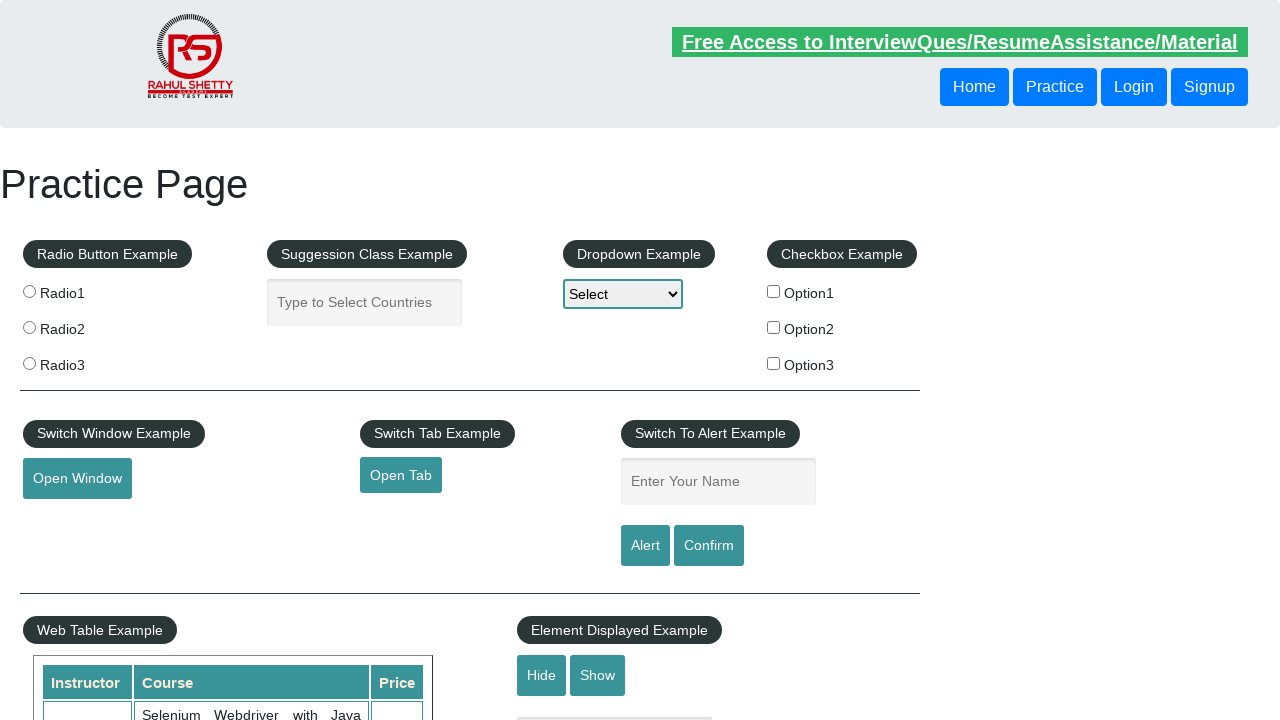

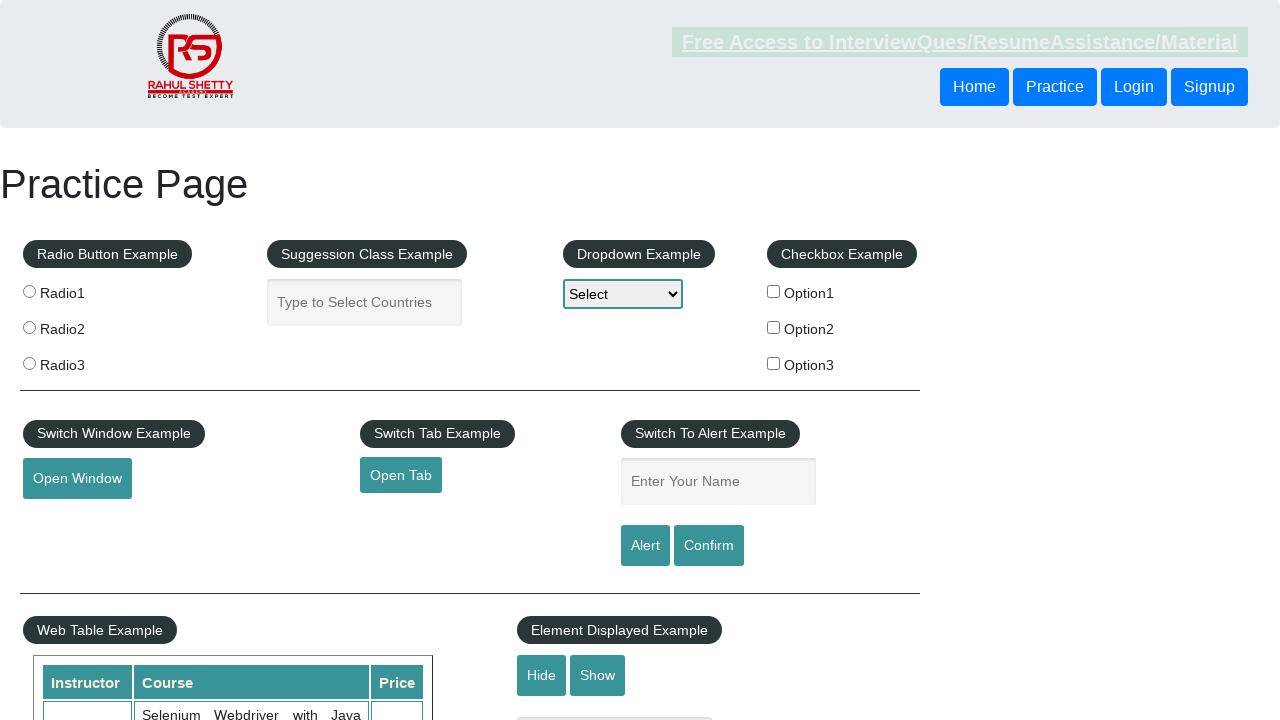